Navigates to the Puell Multiple chart page on lookintobitcoin.com and scrolls down to view the chart content.

Starting URL: https://www.lookintobitcoin.com/charts/puell-multiple/

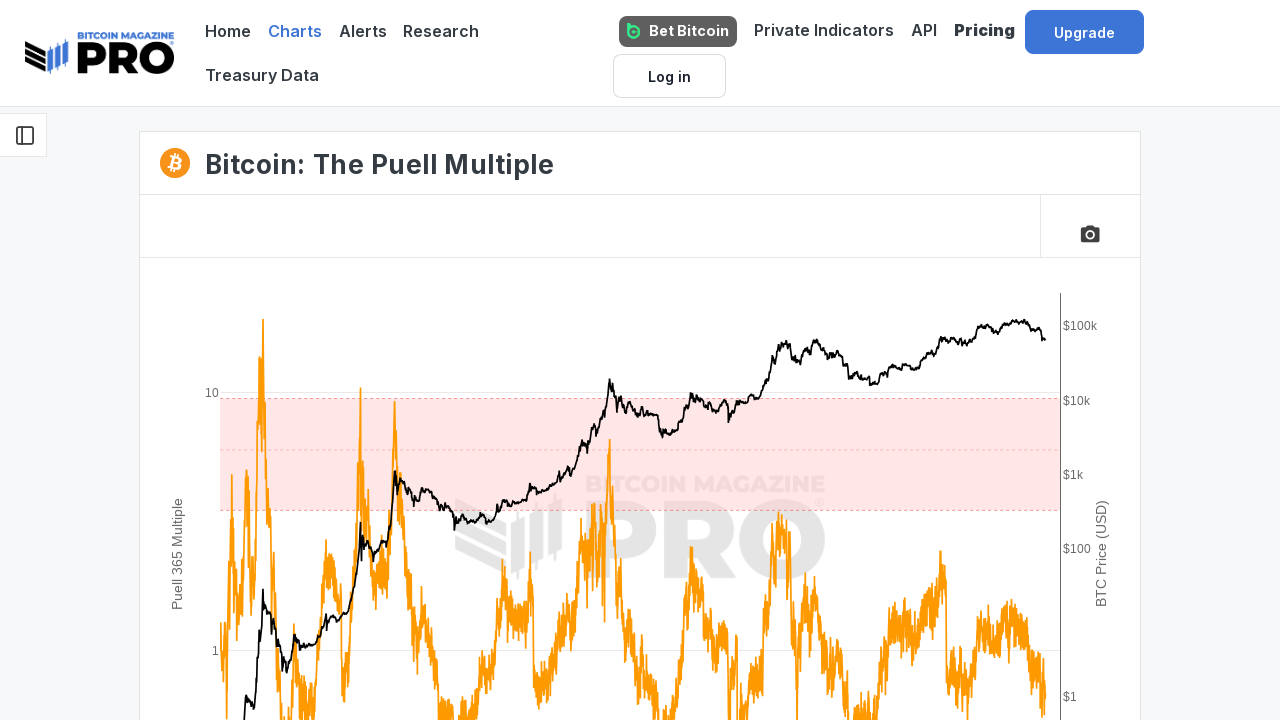

Scrolled down 300 pixels to view chart content
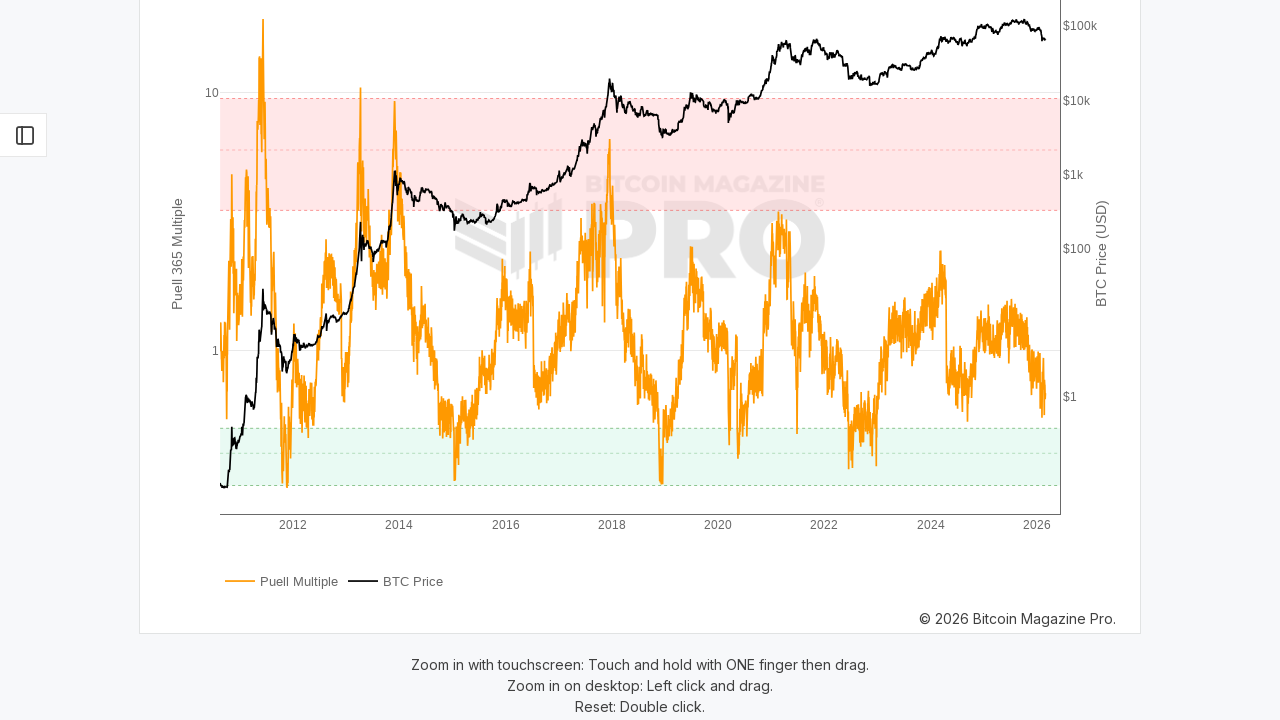

Waited 5 seconds for Puell Multiple chart to load
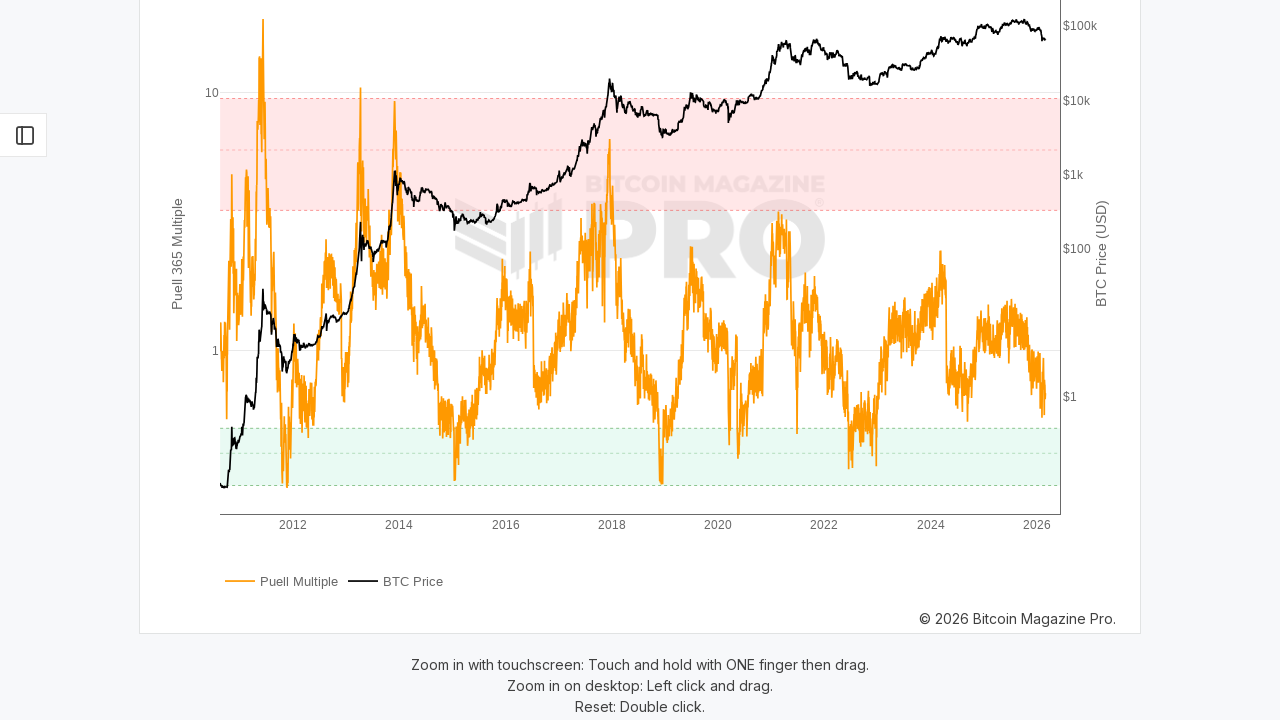

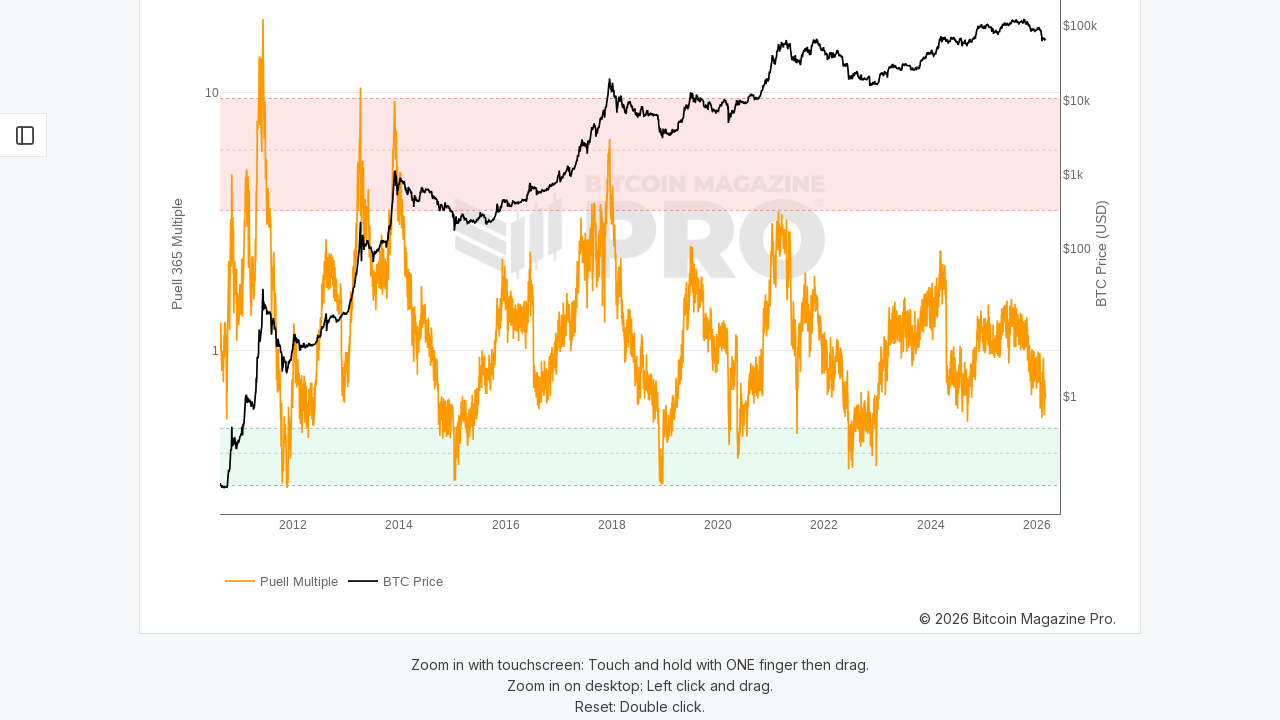